Tests sorting the Due column in ascending order on the second table using semantic class attributes for more maintainable locators.

Starting URL: http://the-internet.herokuapp.com/tables

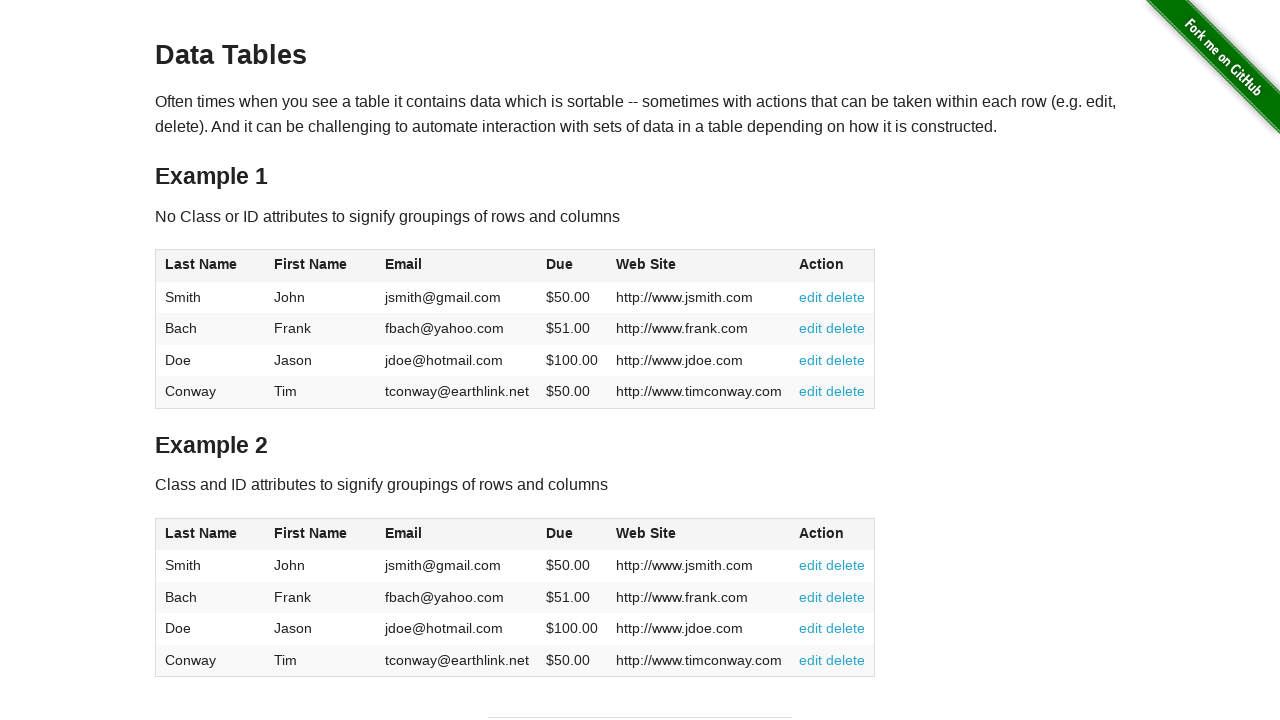

Navigated to http://the-internet.herokuapp.com/tables
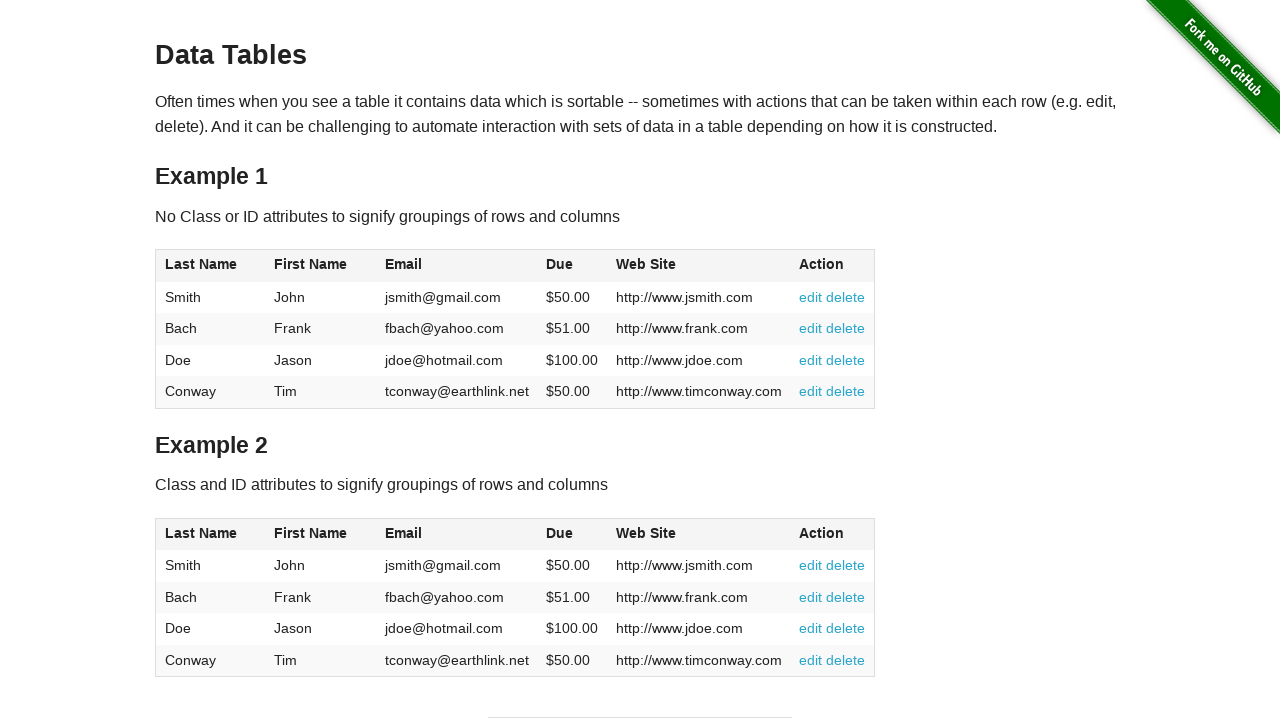

Clicked Due column header in second table to sort ascending at (560, 533) on #table2 thead .dues
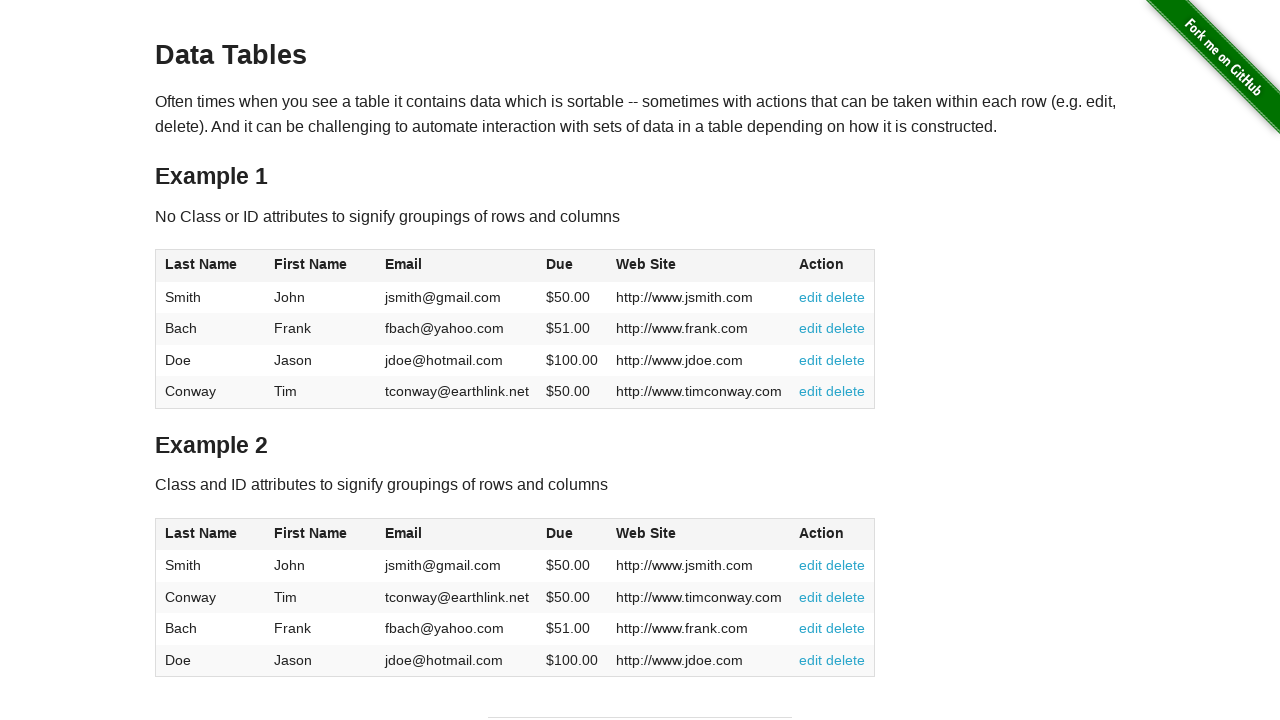

Table data sorted and ready - Due column in ascending order
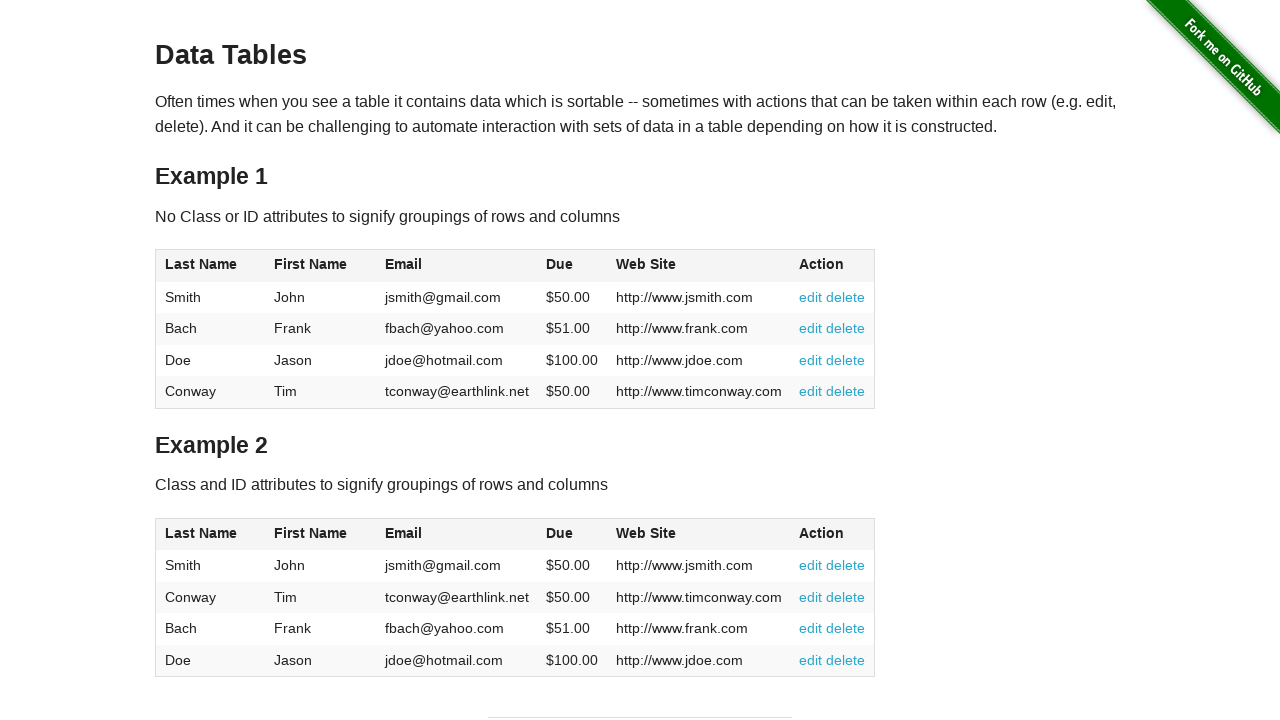

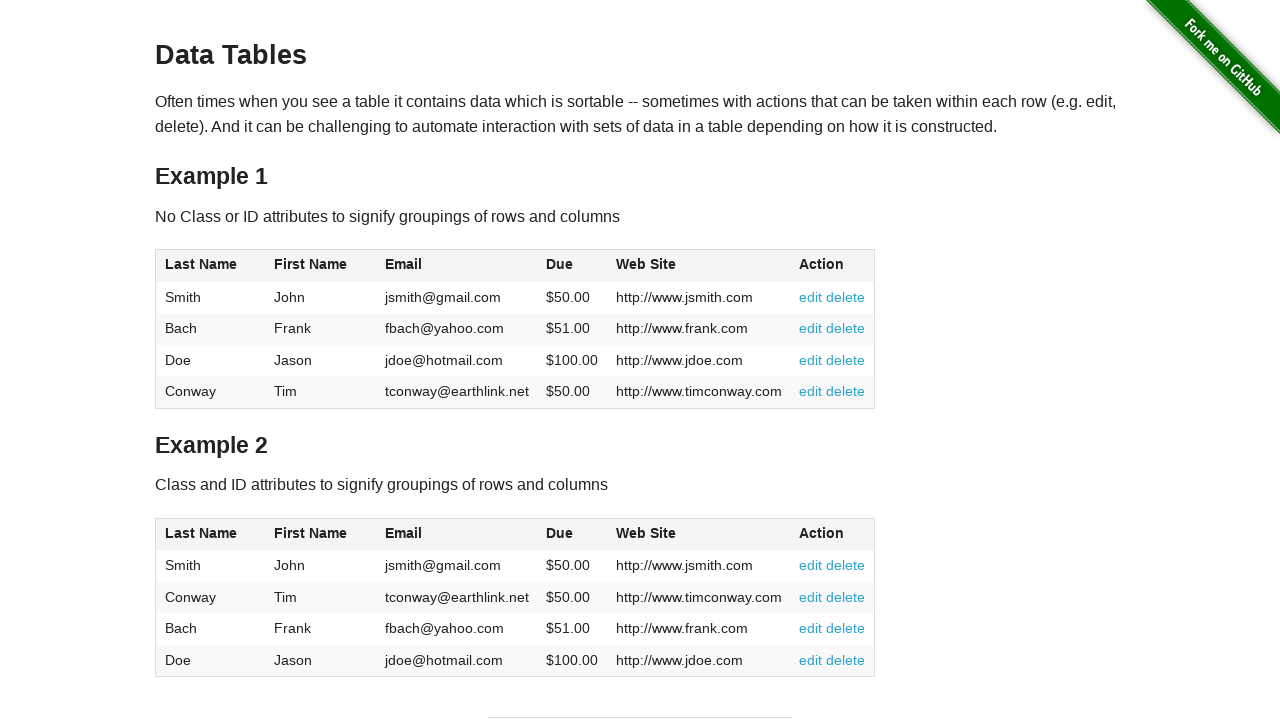